Tests clicking a primary button on a UI testing playground page that demonstrates class attribute challenges, where buttons change position and classes on page load.

Starting URL: http://uitestingplayground.com/classattr

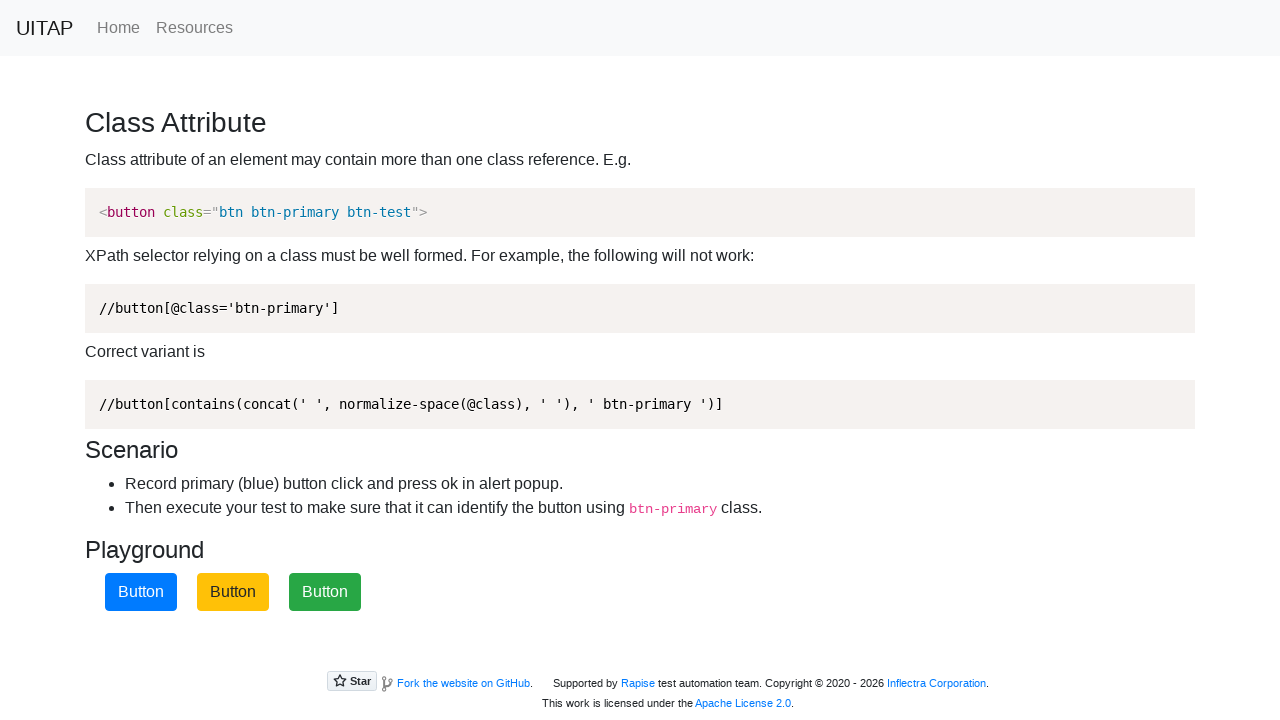

Clicked the blue primary button at (141, 592) on button.btn-primary
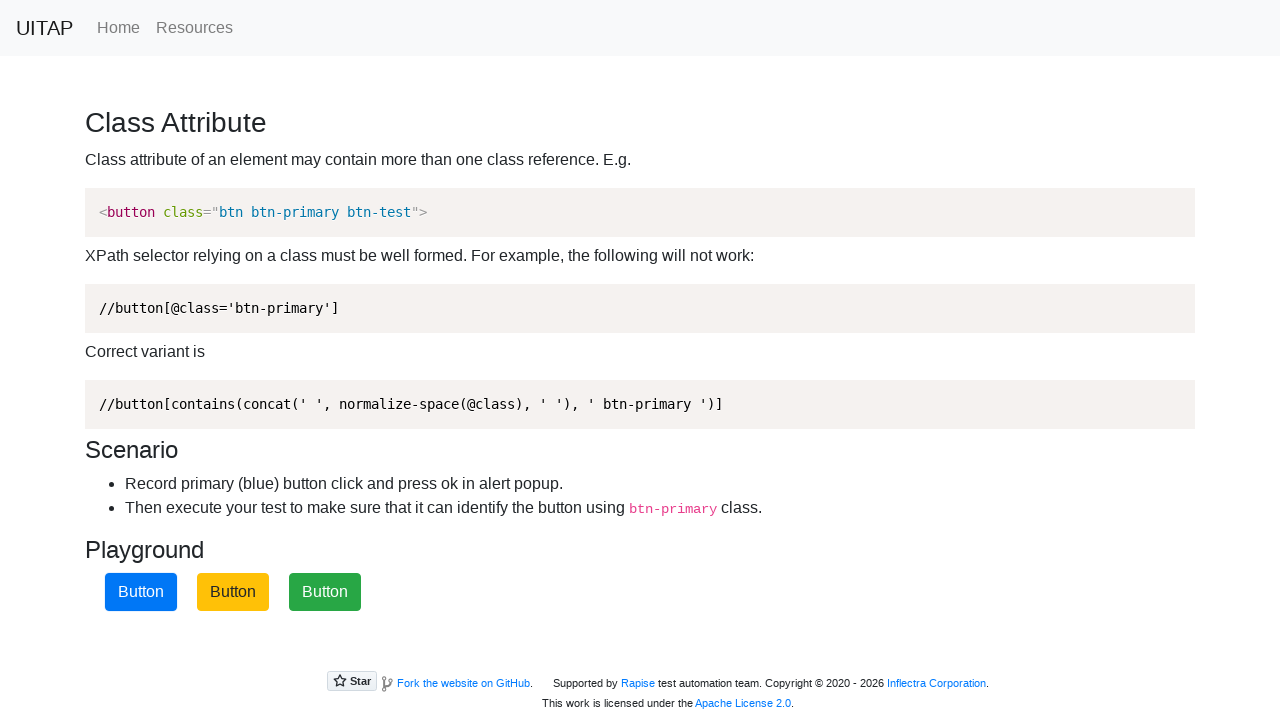

Set up dialog handler to accept alerts
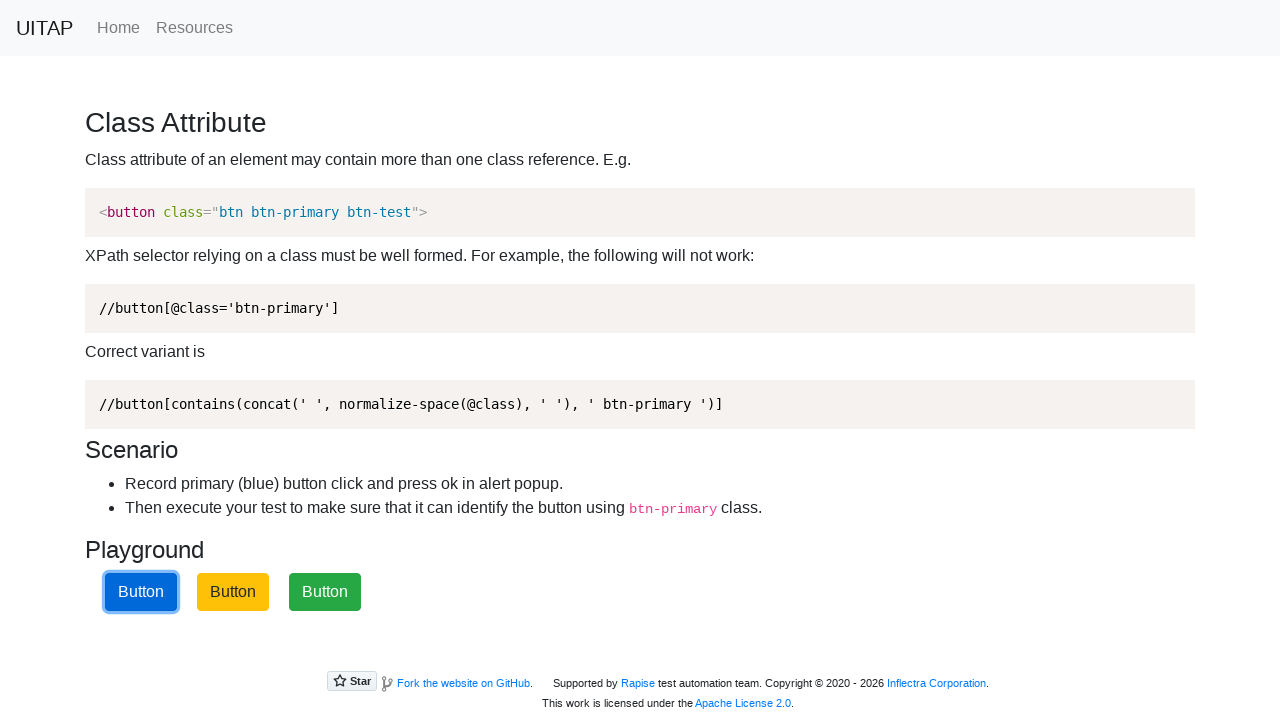

Waited 1000ms for alert to be handled
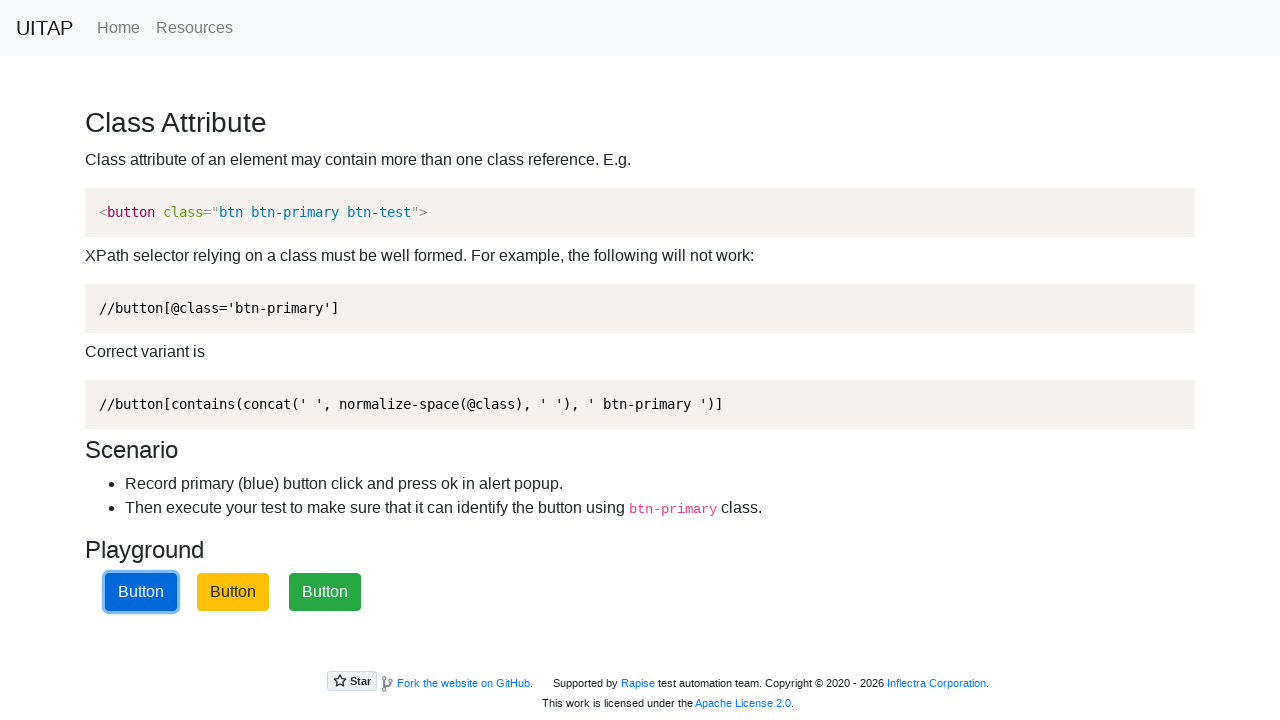

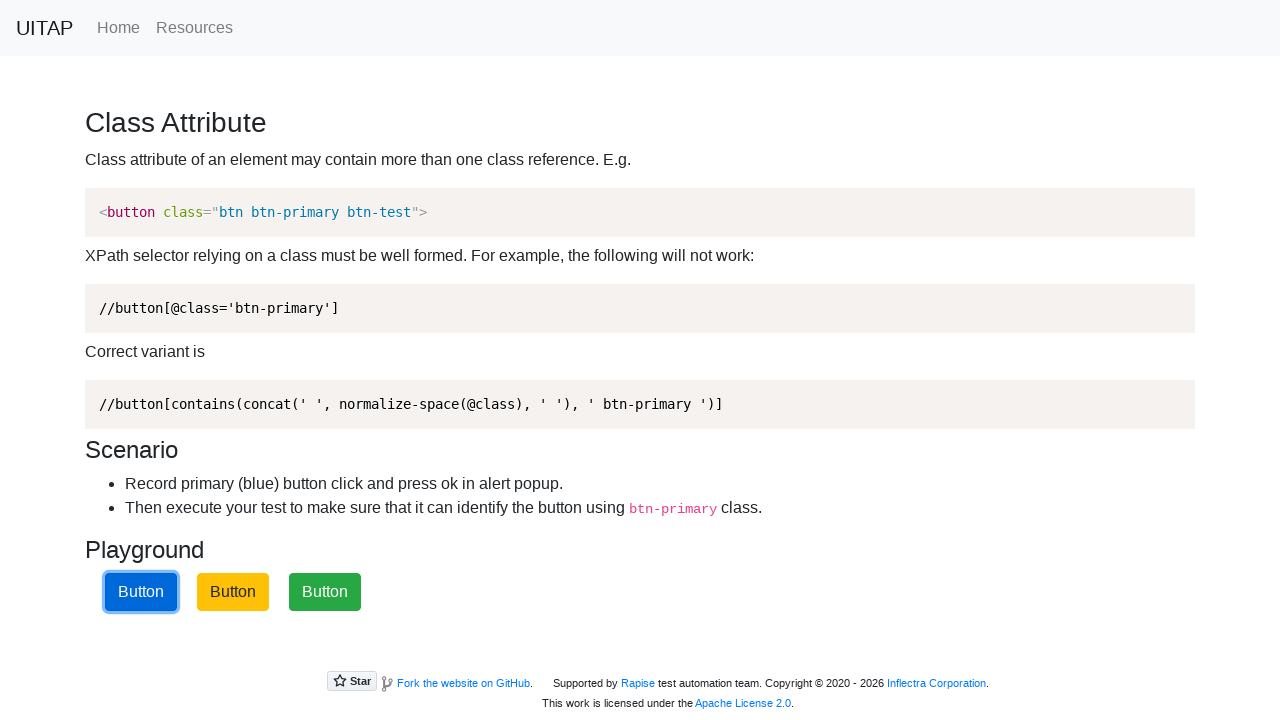